Fills required fields in a practice form including name, gender, and phone number, then submits and verifies the confirmation message

Starting URL: https://demoqa.com/automation-practice-form

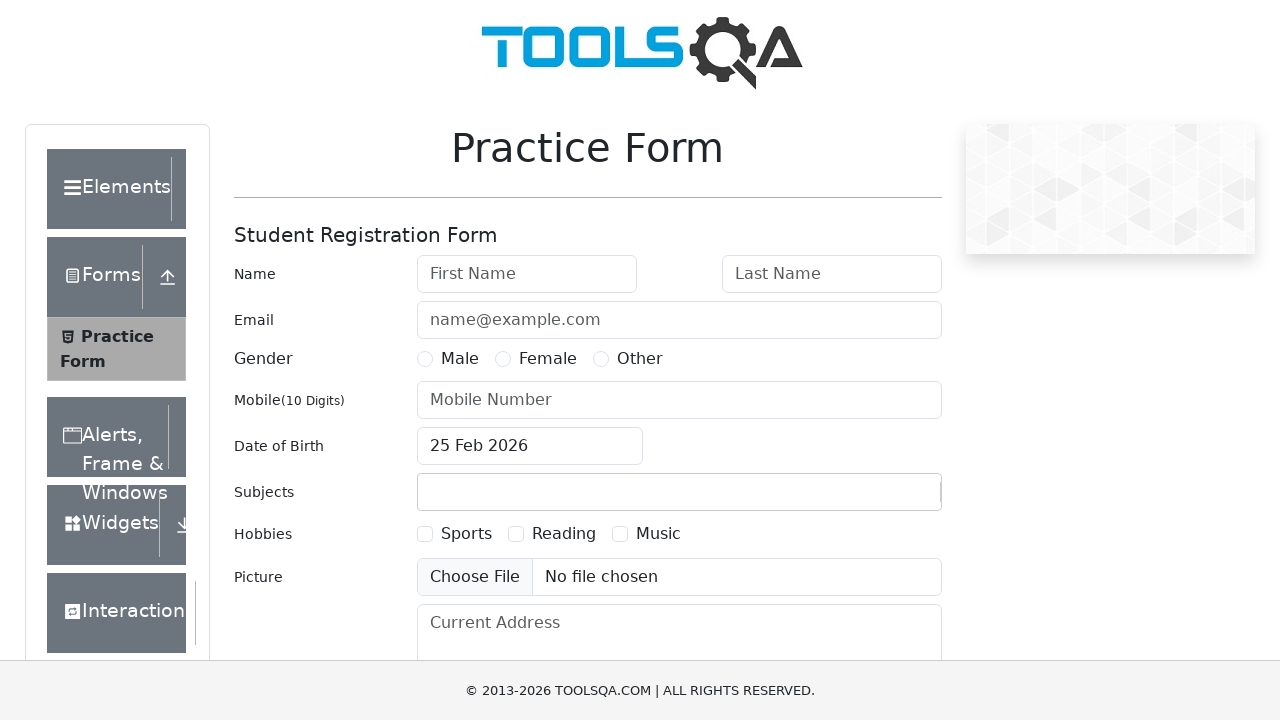

Filled first name field with 'Ilya' on #firstName
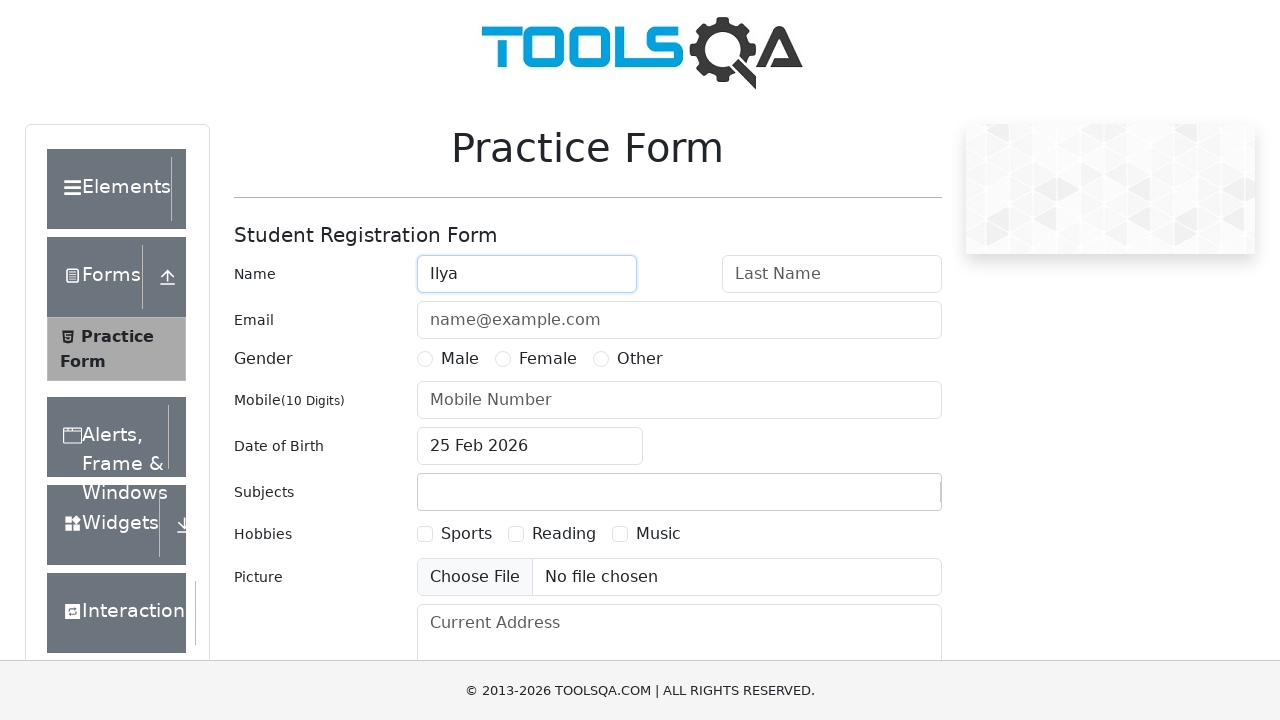

Filled last name field with 'Varlamov' on #lastName
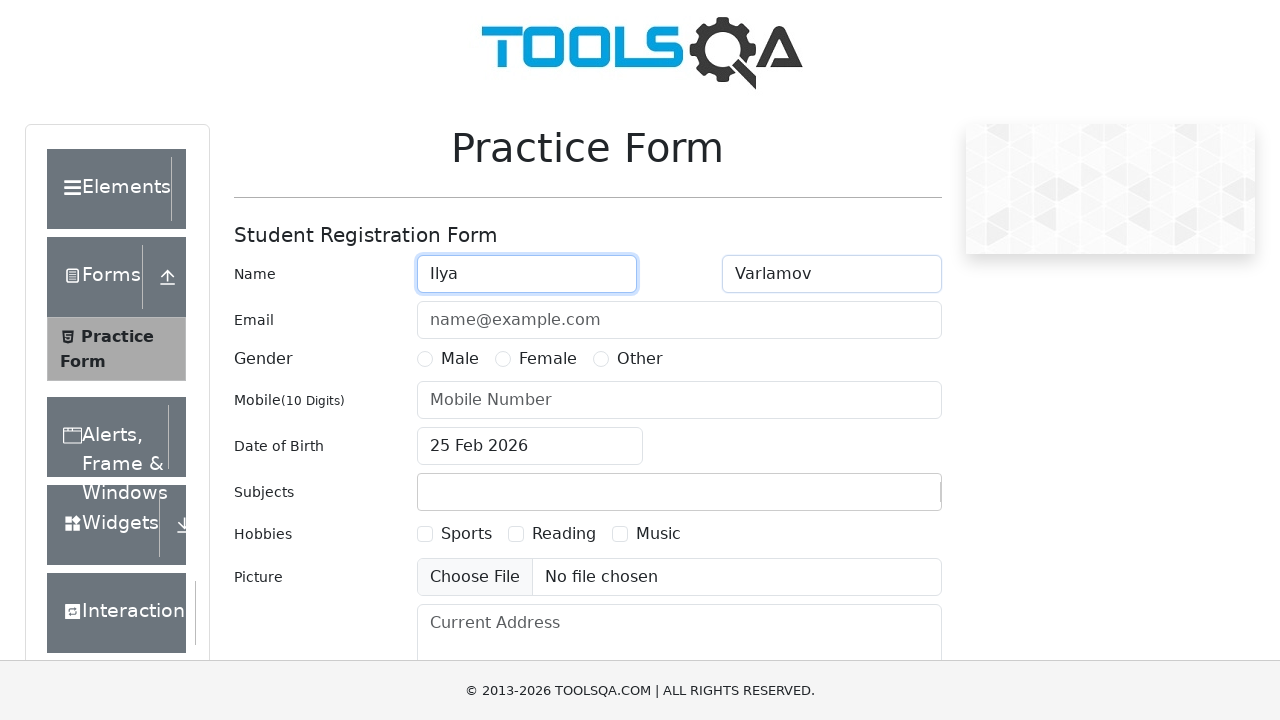

Selected 'Other' gender option at (640, 359) on label[for='gender-radio-3']
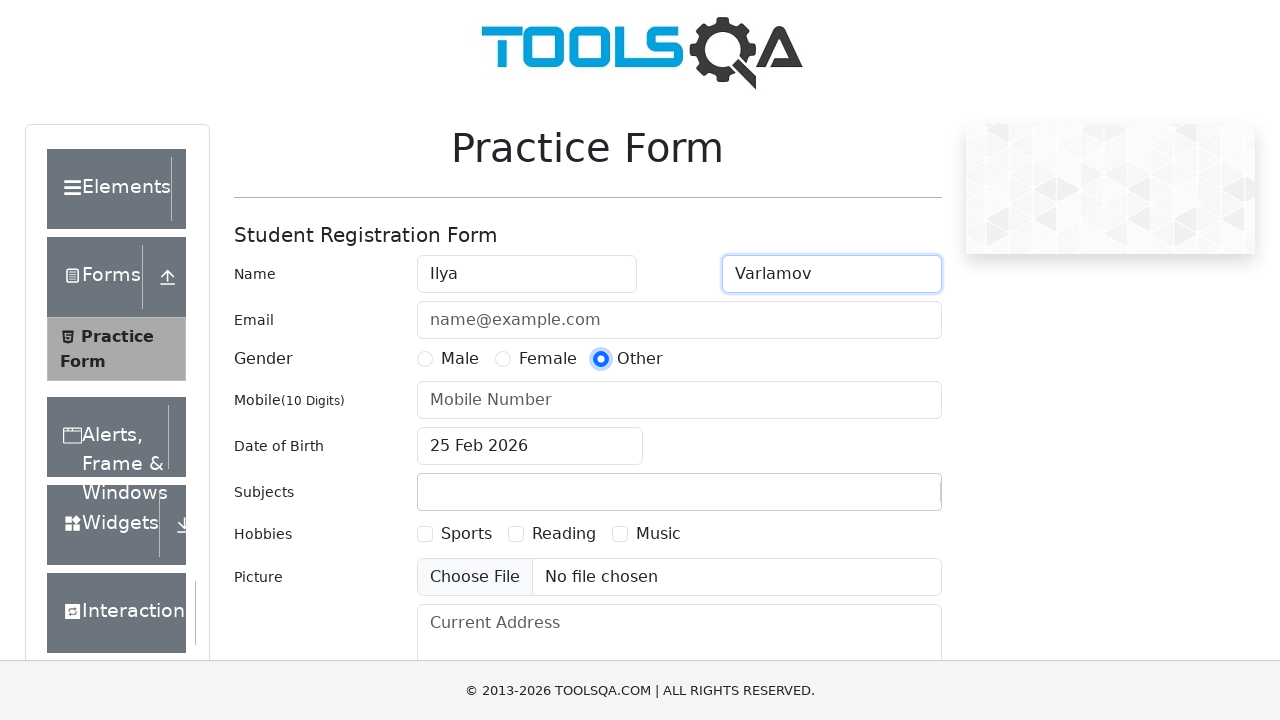

Filled phone number field with '1234567890' on #userNumber
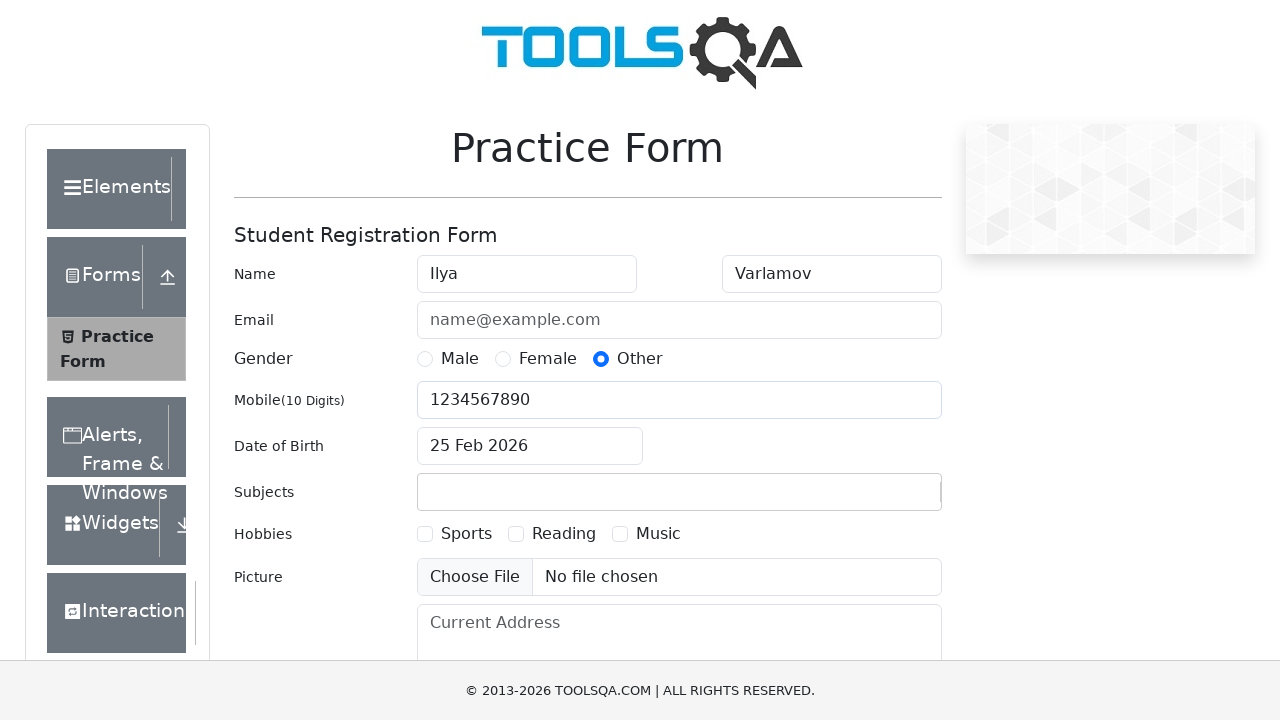

Clicked submit button to submit the practice form at (885, 499) on #submit
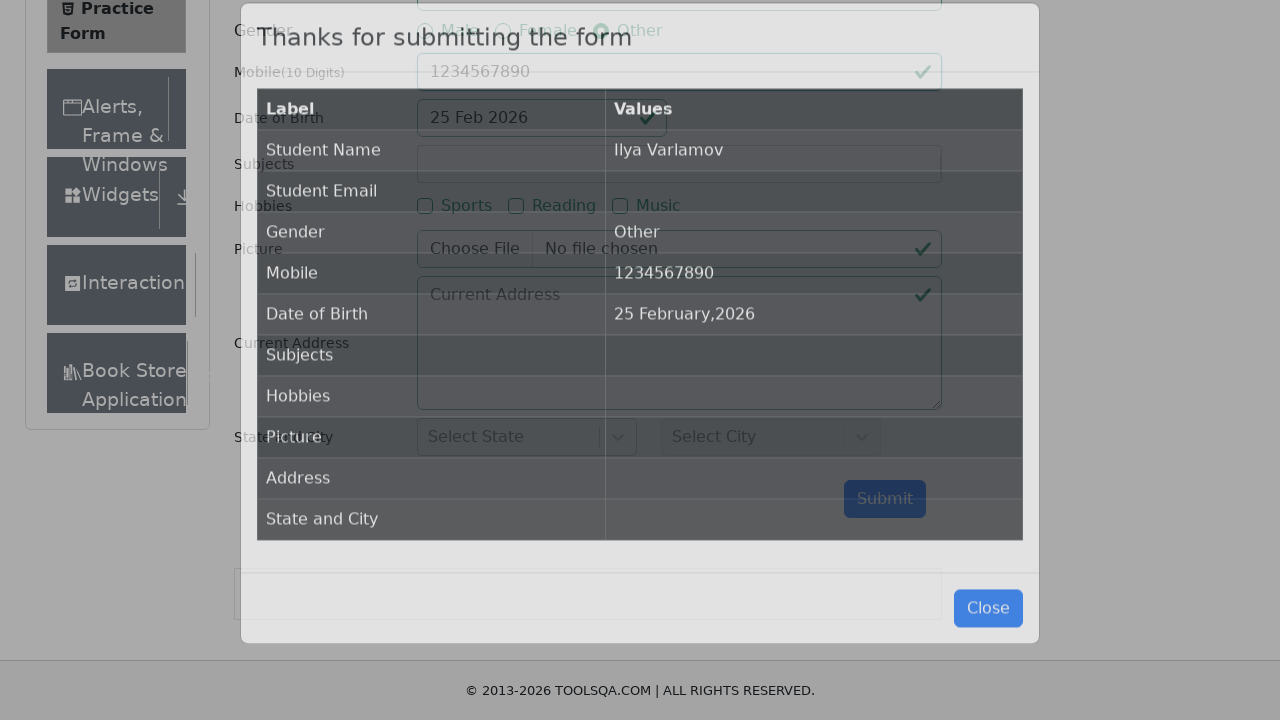

Confirmation modal appeared with submission details
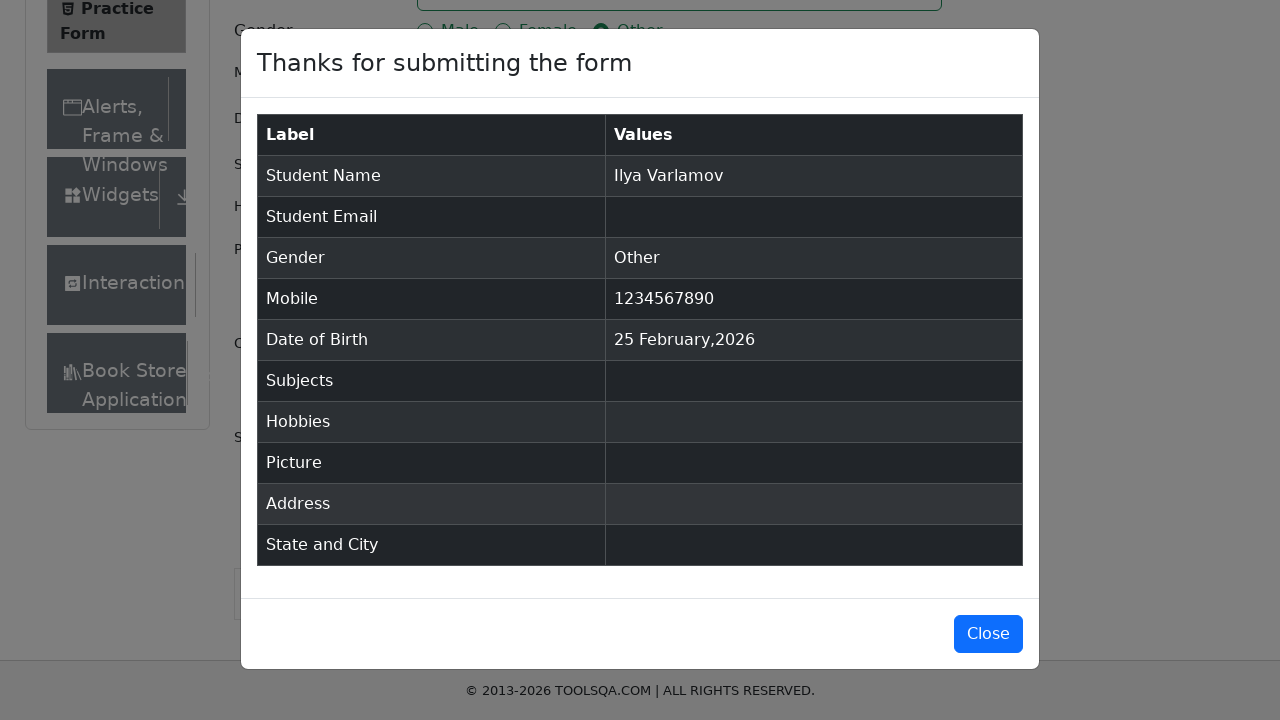

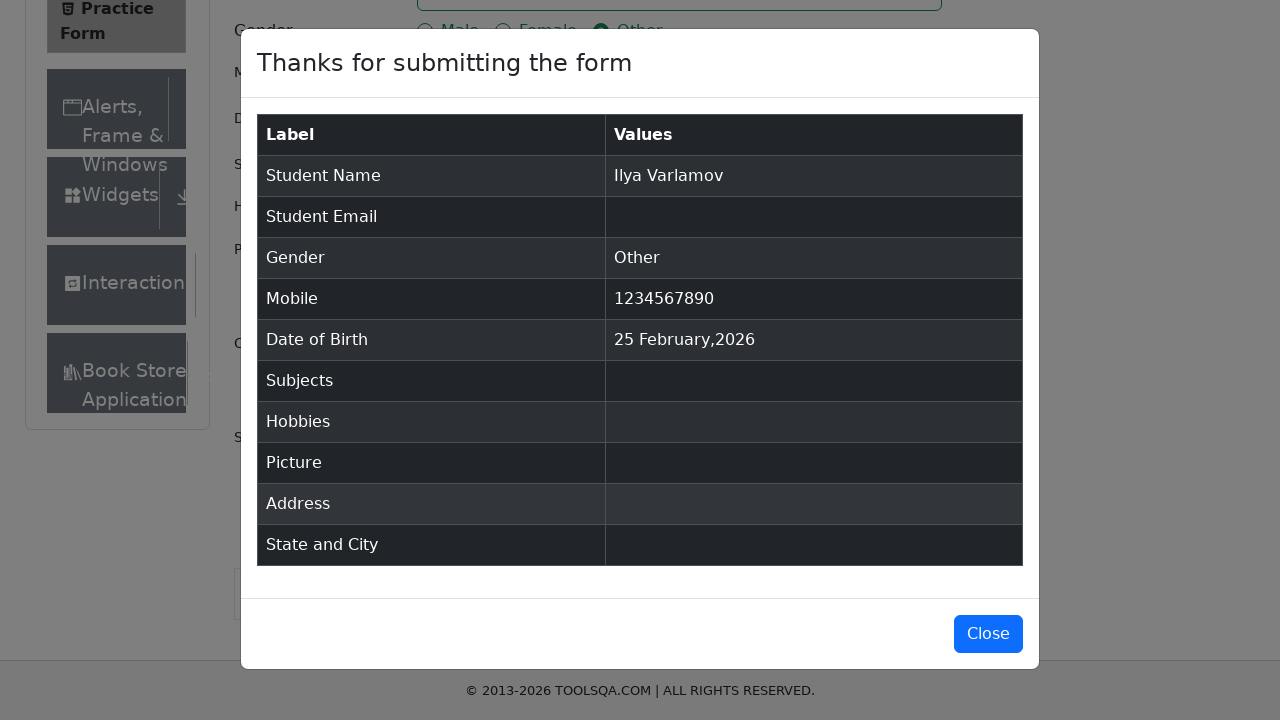